Tests right-click context menu functionality on a username input field

Starting URL: https://www.globalsqa.com/angularJs-protractor/registration-login-example/#/login

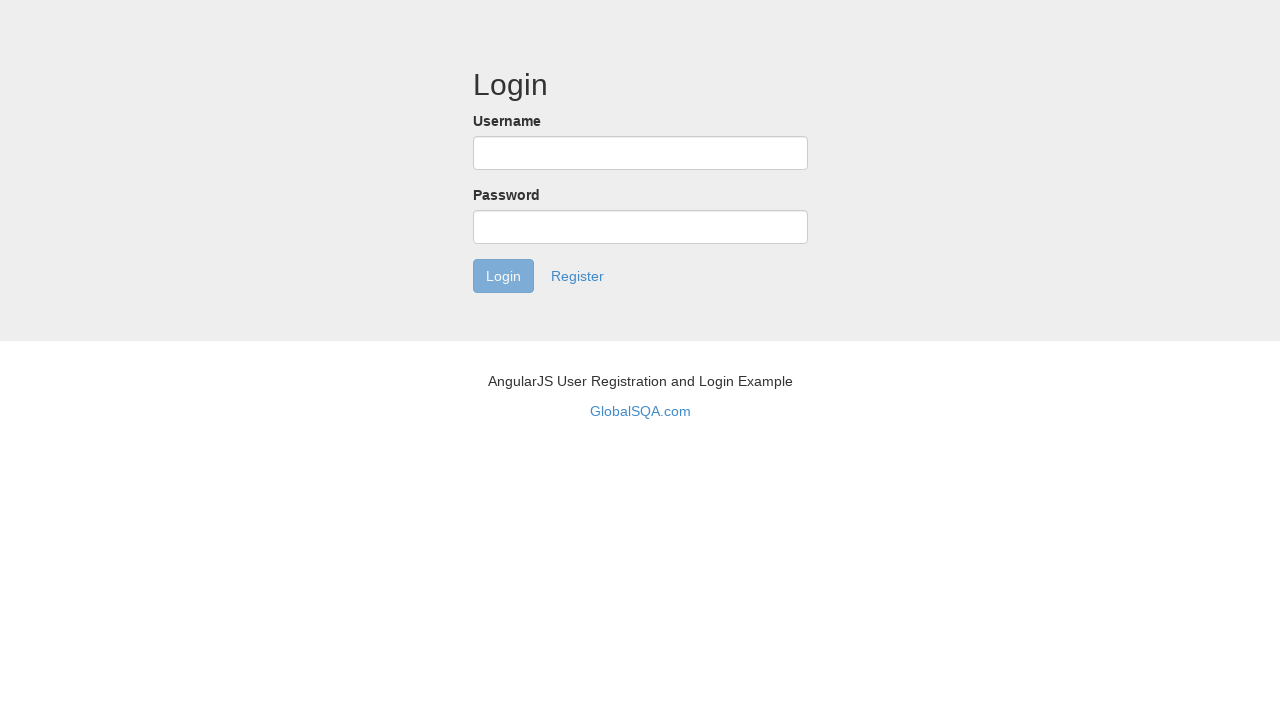

Right-clicked on username input field to open context menu at (640, 153) on #username
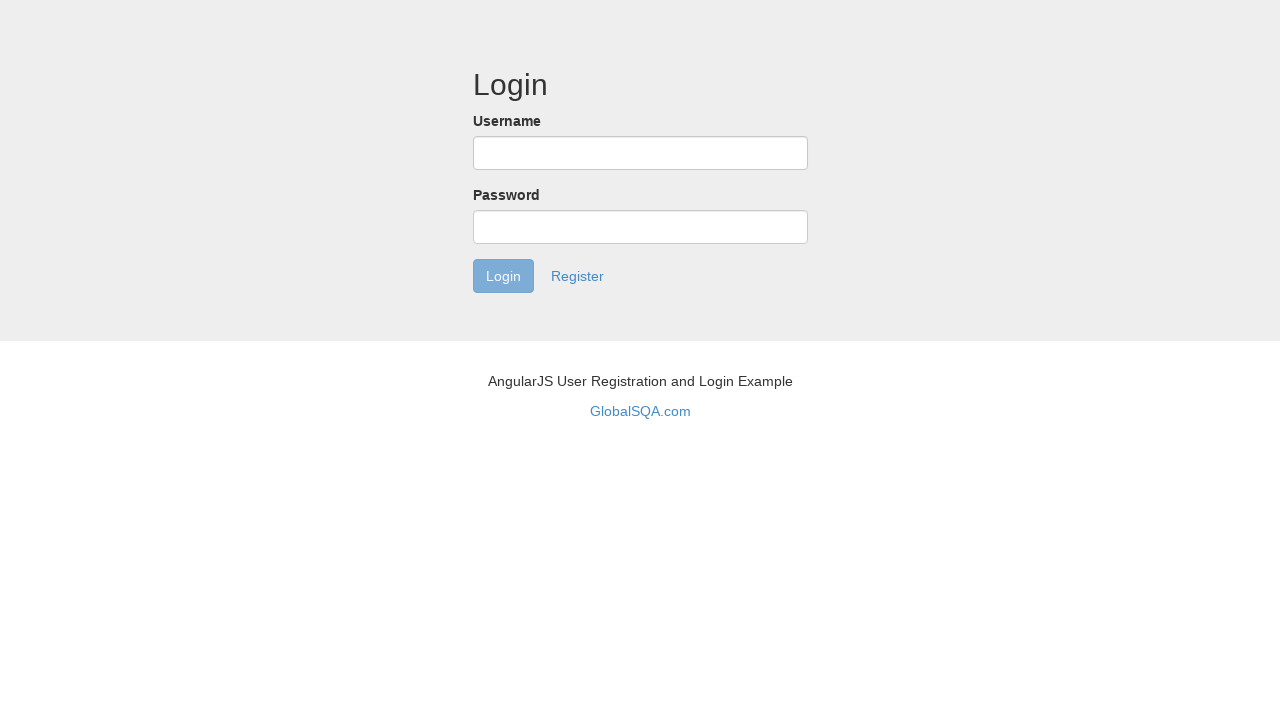

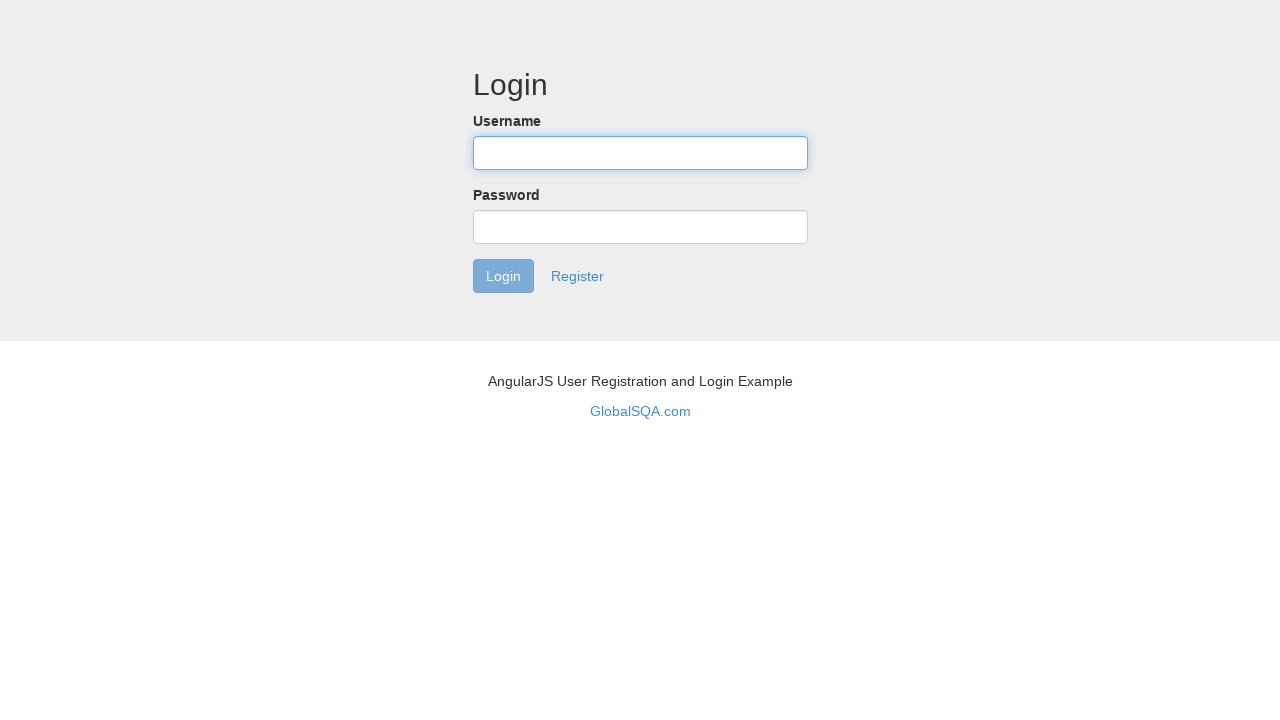